Tests a form submission by entering a name, submitting the form, and verifying the greeting message appears correctly

Starting URL: http://uitest.duodecadits.com/form.html

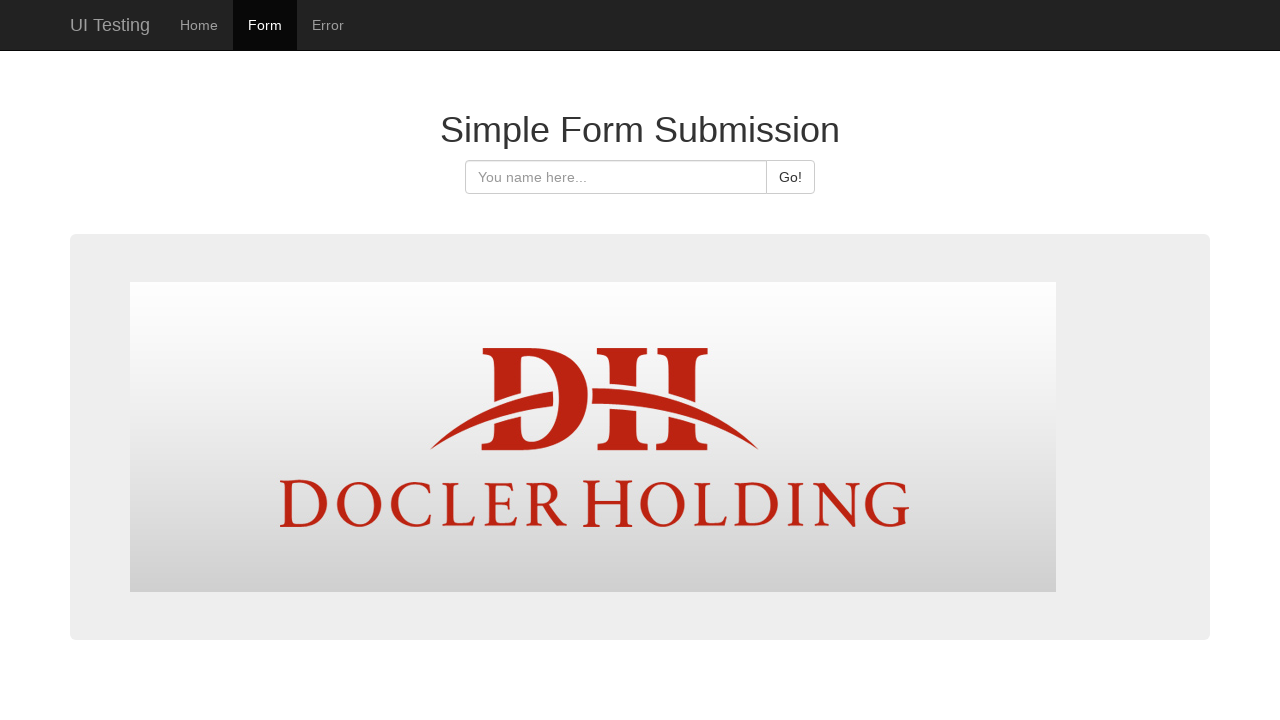

Filled name field with 'John' on input[name='myName']
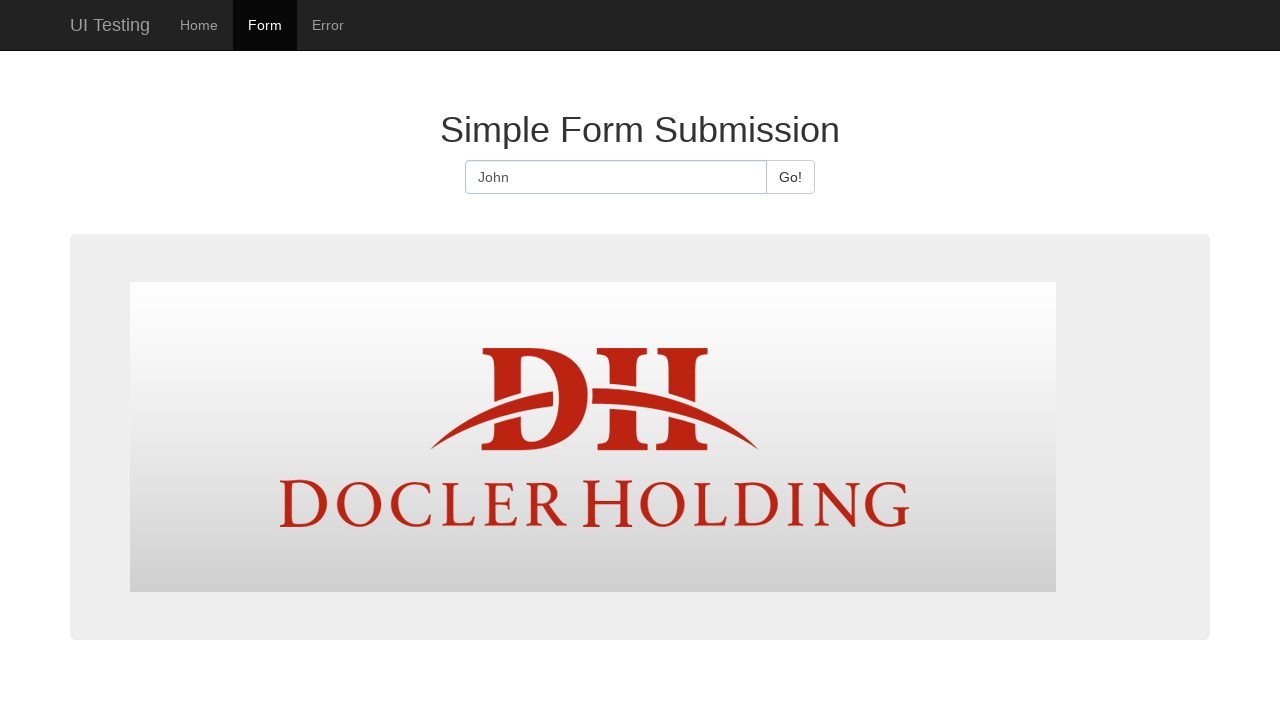

Pressed Enter to submit the form on input[name='myName']
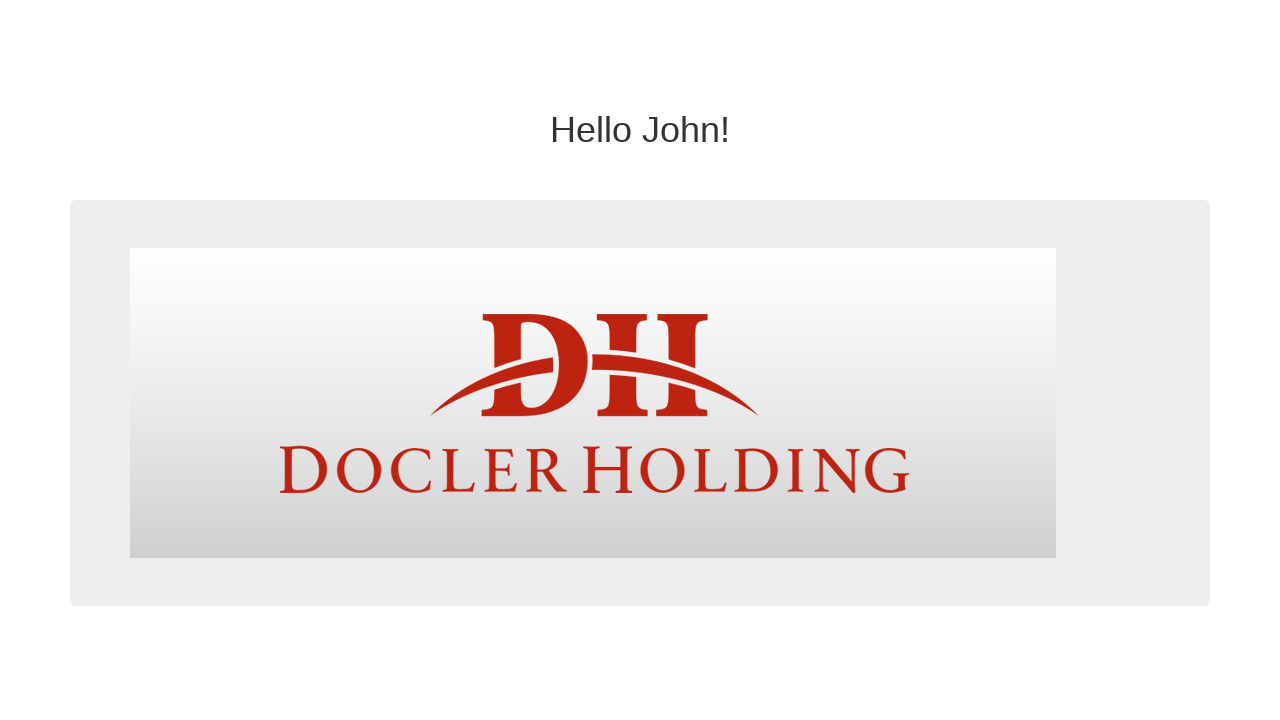

Greeting message appeared on the page
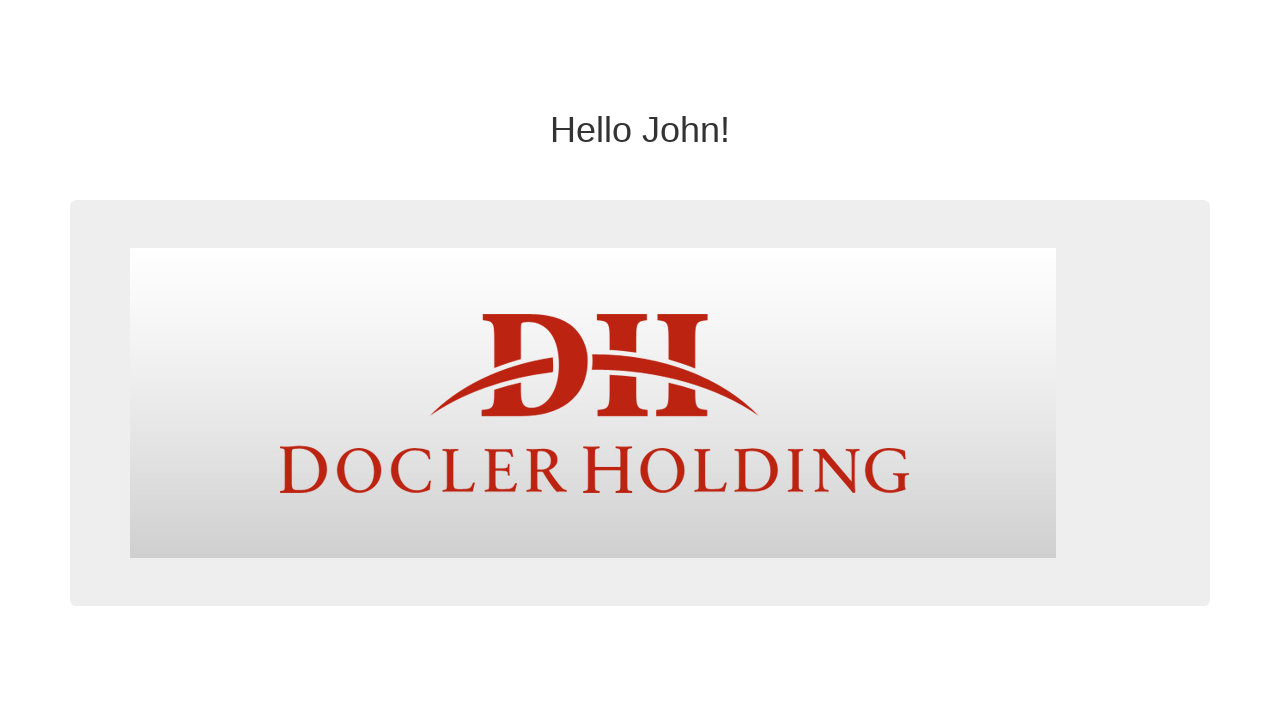

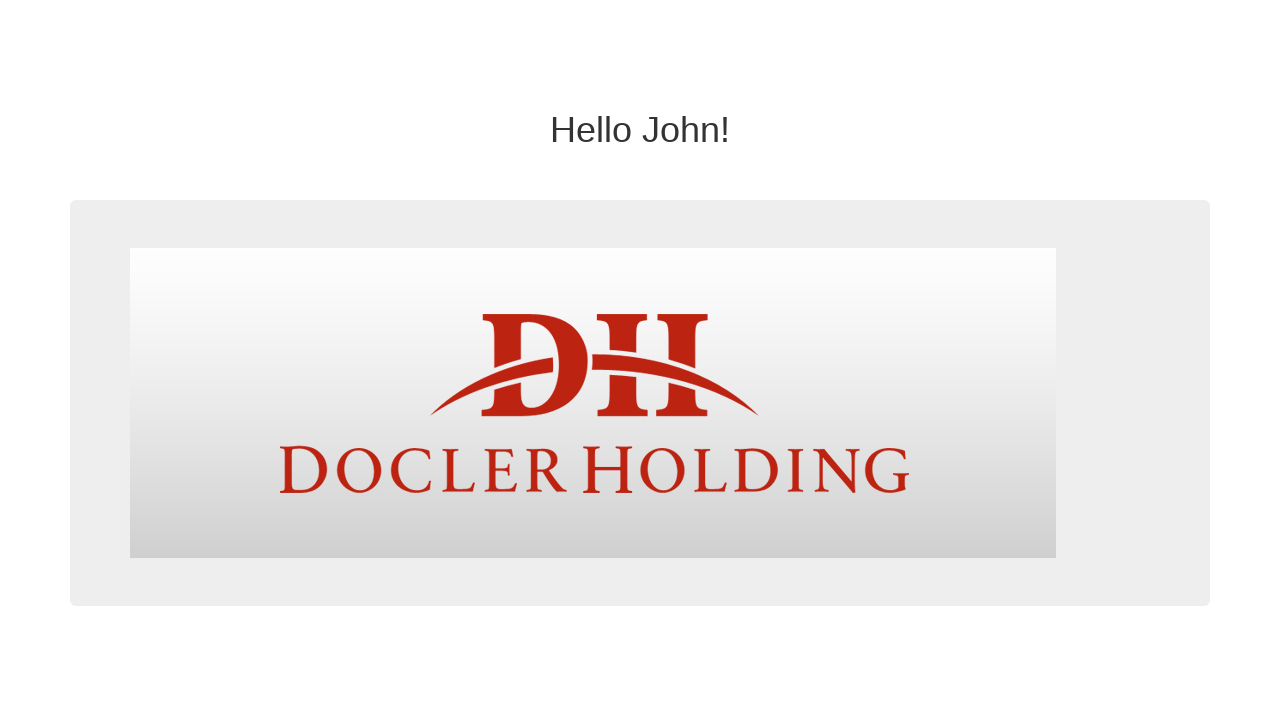